Tests accepting a JavaScript alert by clicking a button that triggers an alert and then accepting it

Starting URL: https://the-internet.herokuapp.com/javascript_alerts

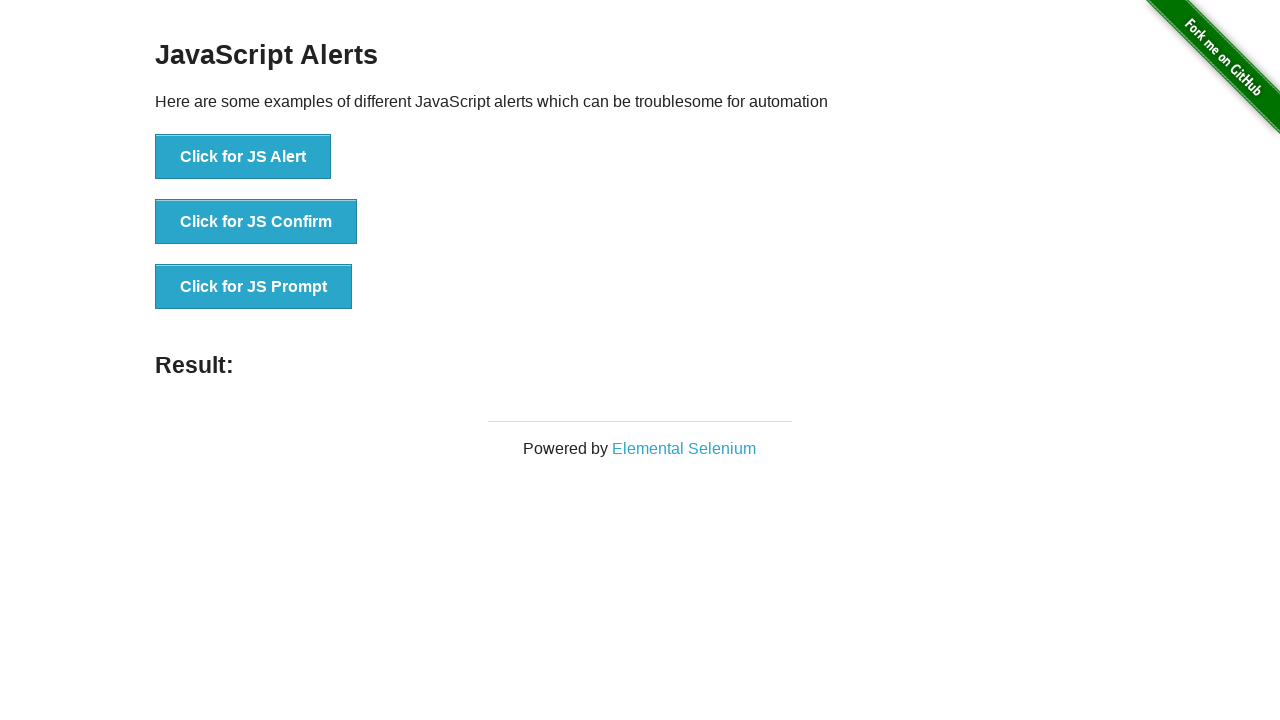

Clicked button to trigger JavaScript alert at (243, 157) on xpath=//*[text() = 'Click for JS Alert']
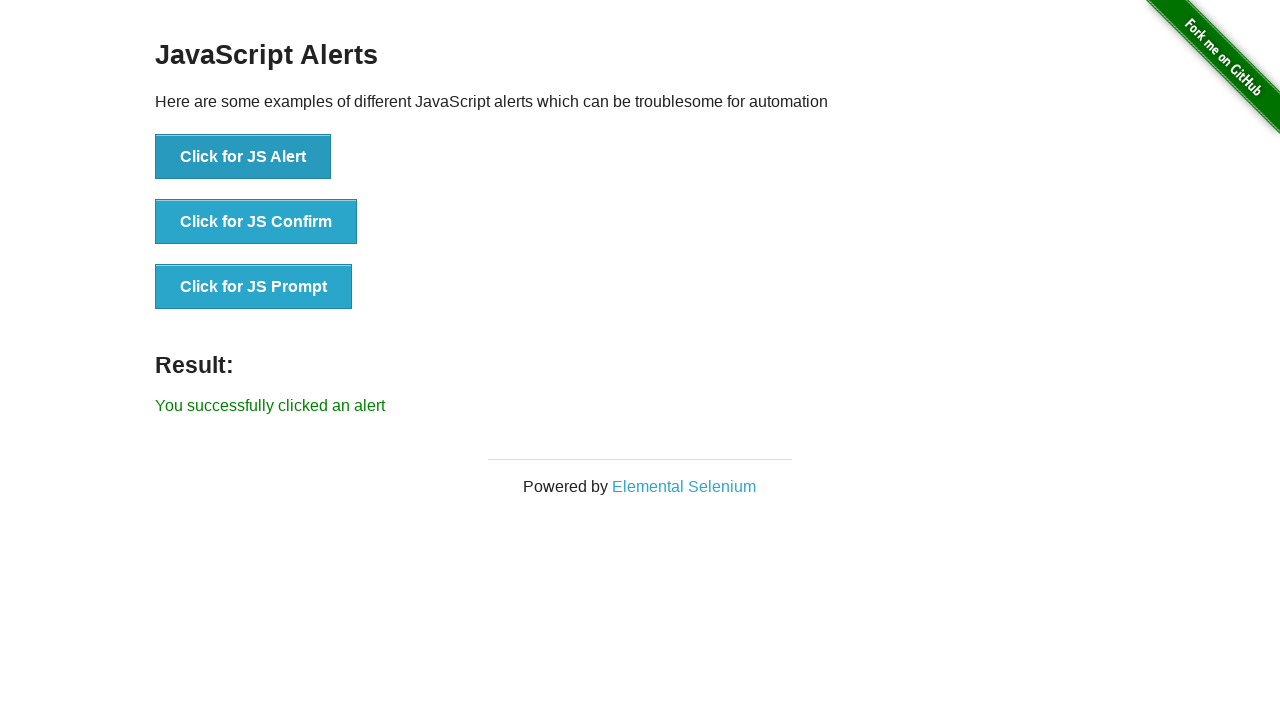

Set up dialog handler to accept alerts
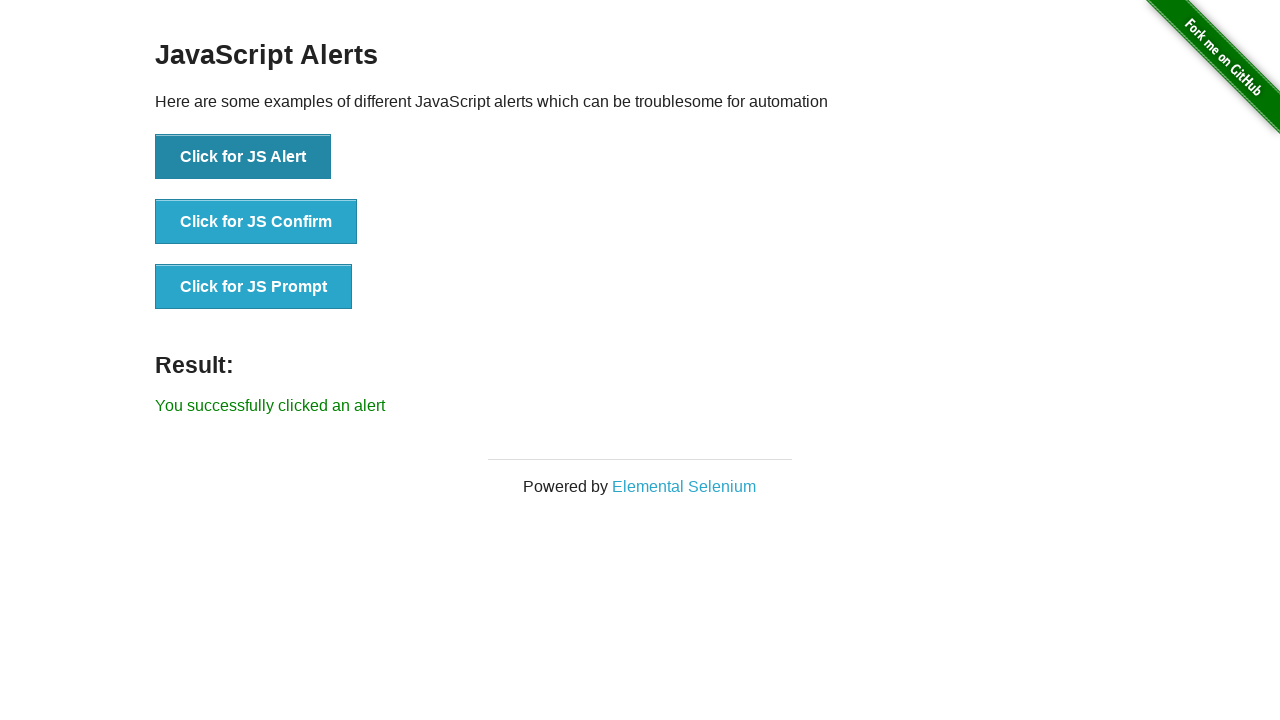

Clicked button to trigger JavaScript alert again at (243, 157) on xpath=//*[text() = 'Click for JS Alert']
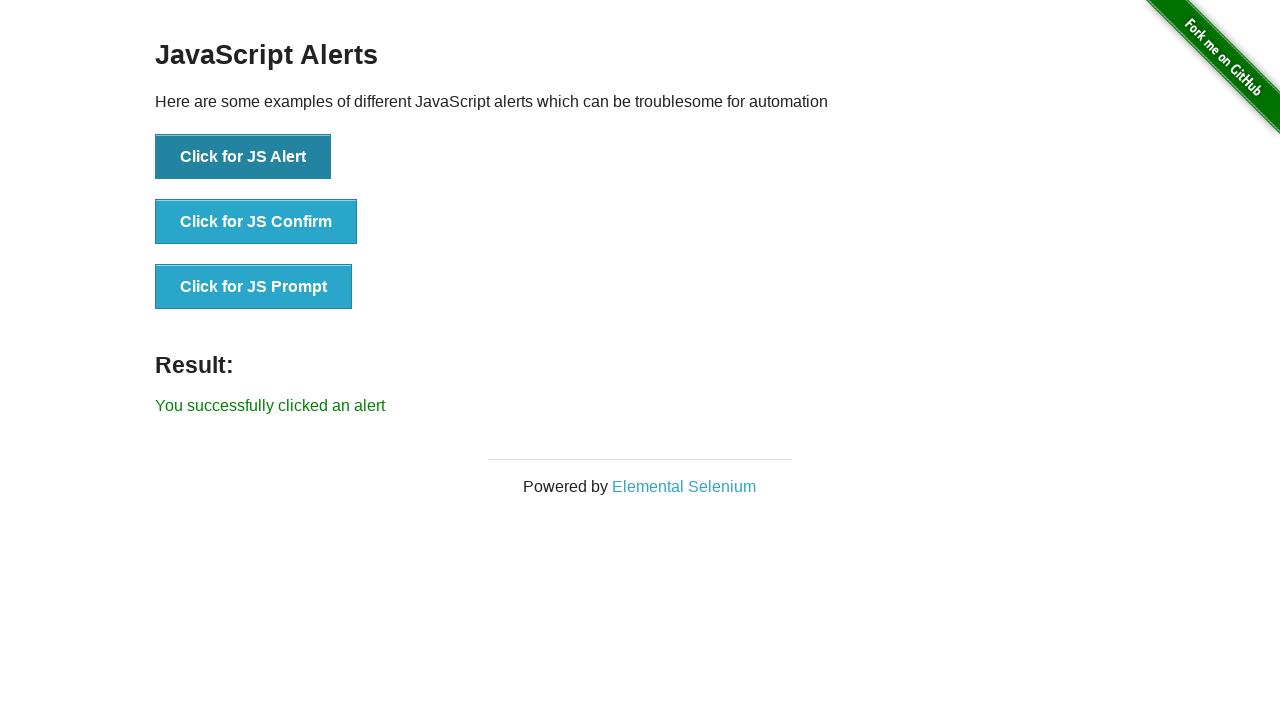

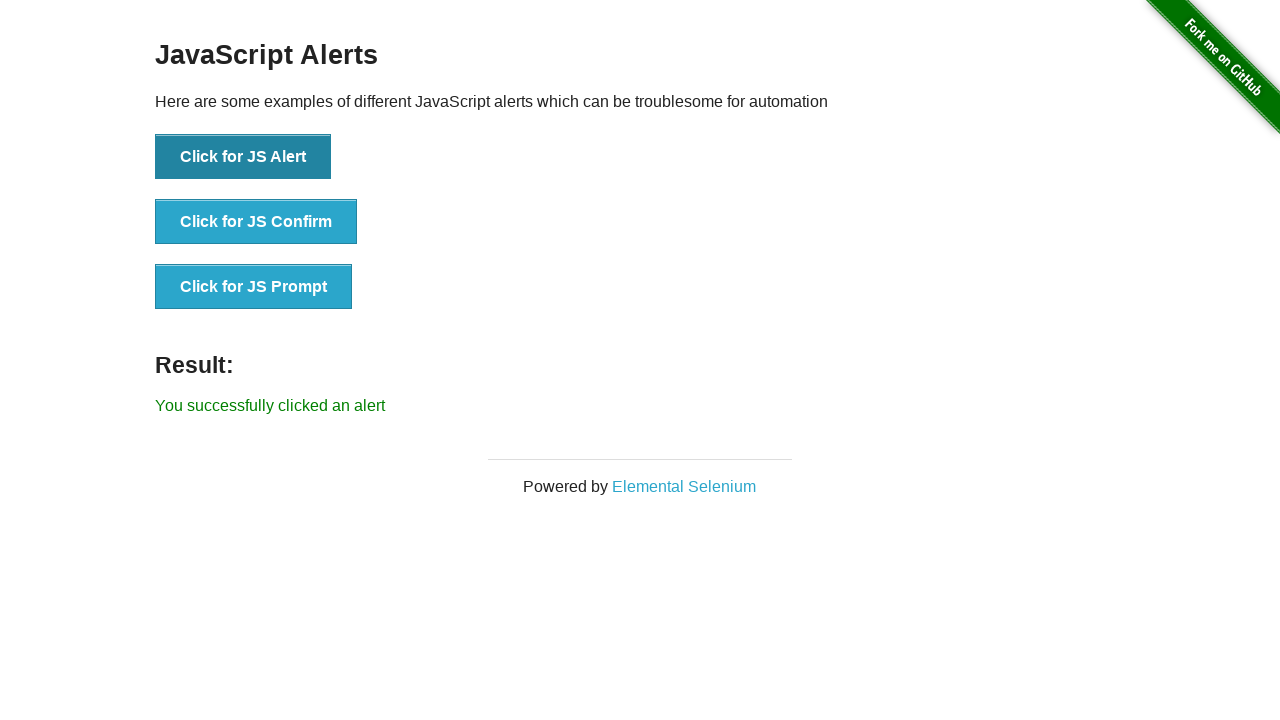